Tests successful registration by filling all form fields with valid data and clicking signup

Starting URL: https://ritwickdey.github.io/sample-login-signup-form/#/signup

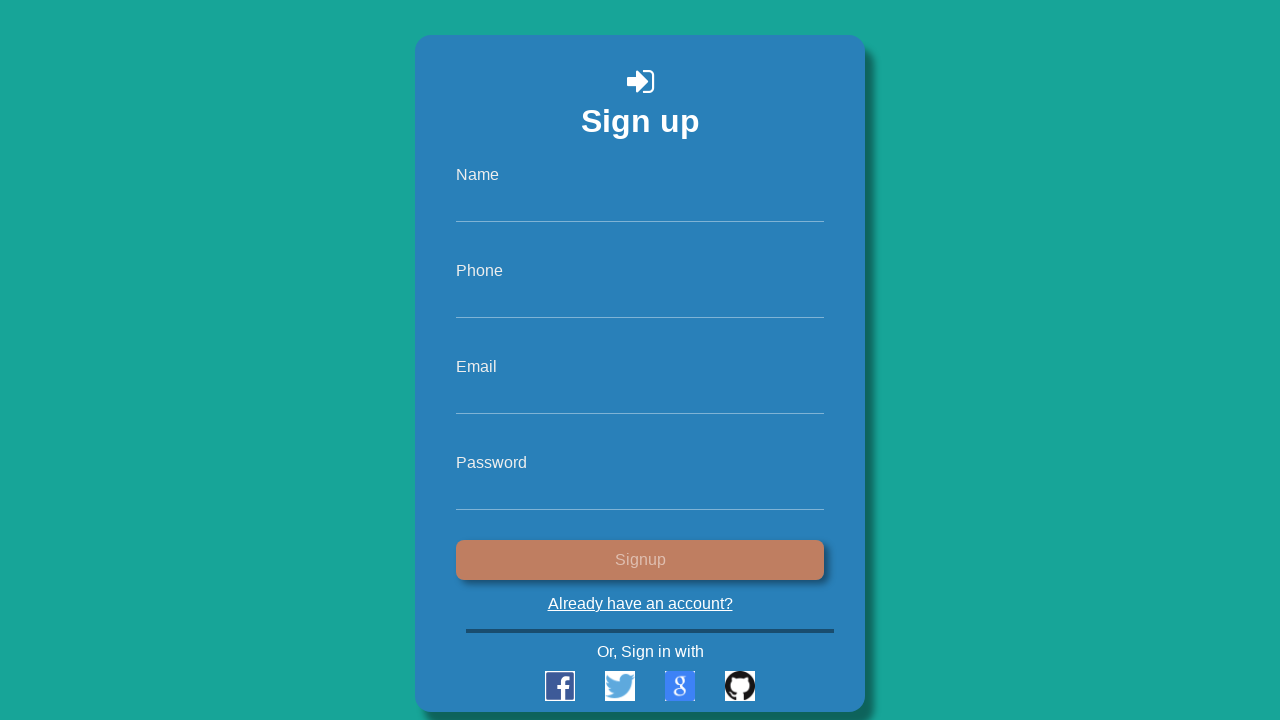

Filled name field with 'Diana Castro' on #name
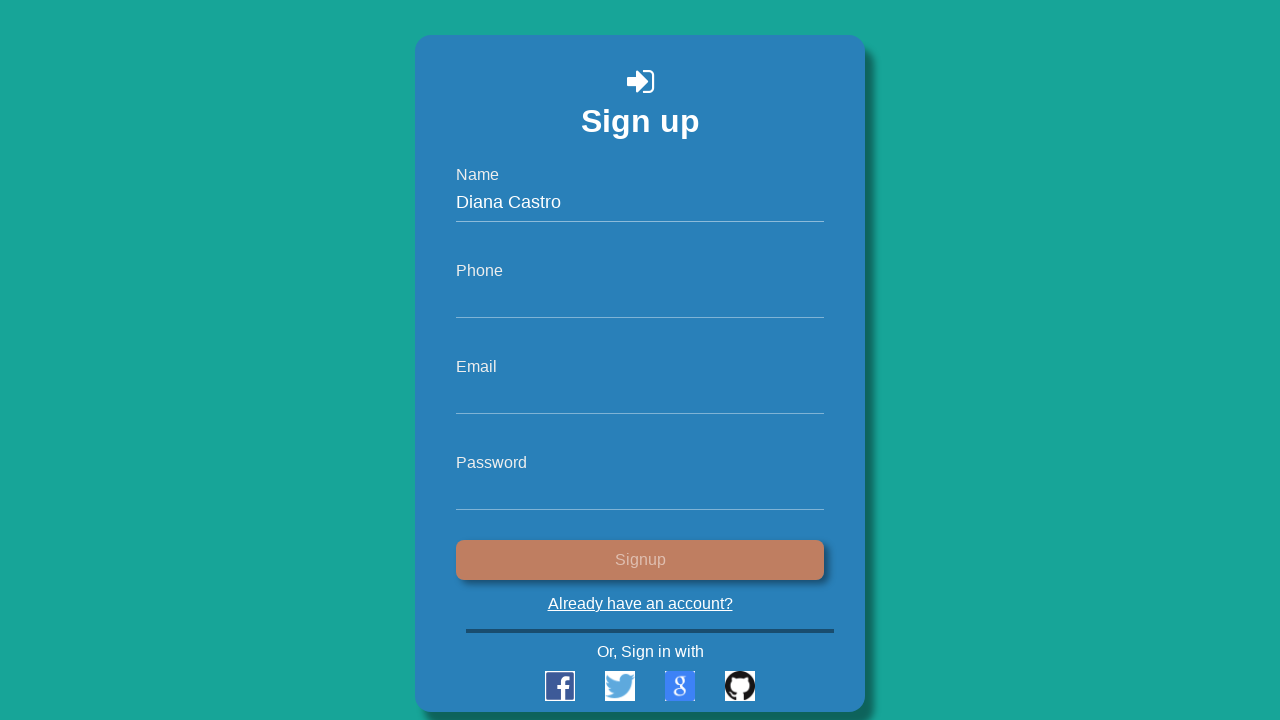

Filled phone field with '1234567890' on #phone
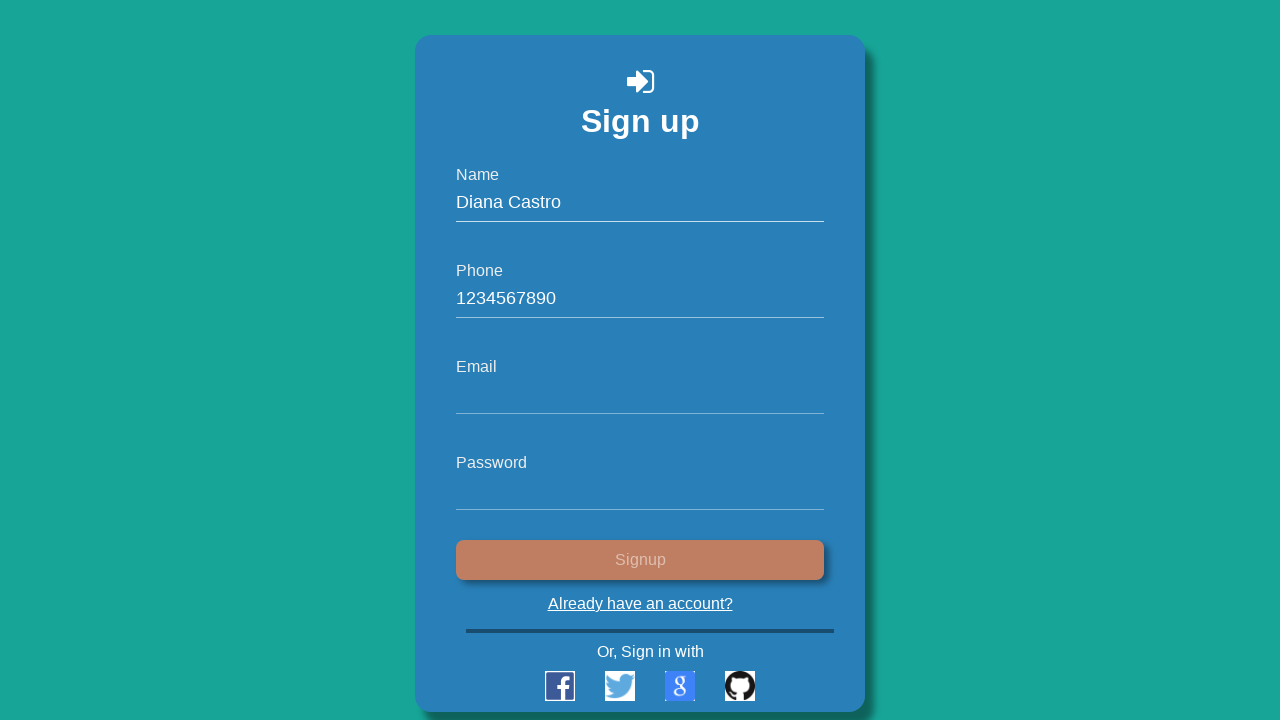

Filled email field with 'test123@example.com' on #email
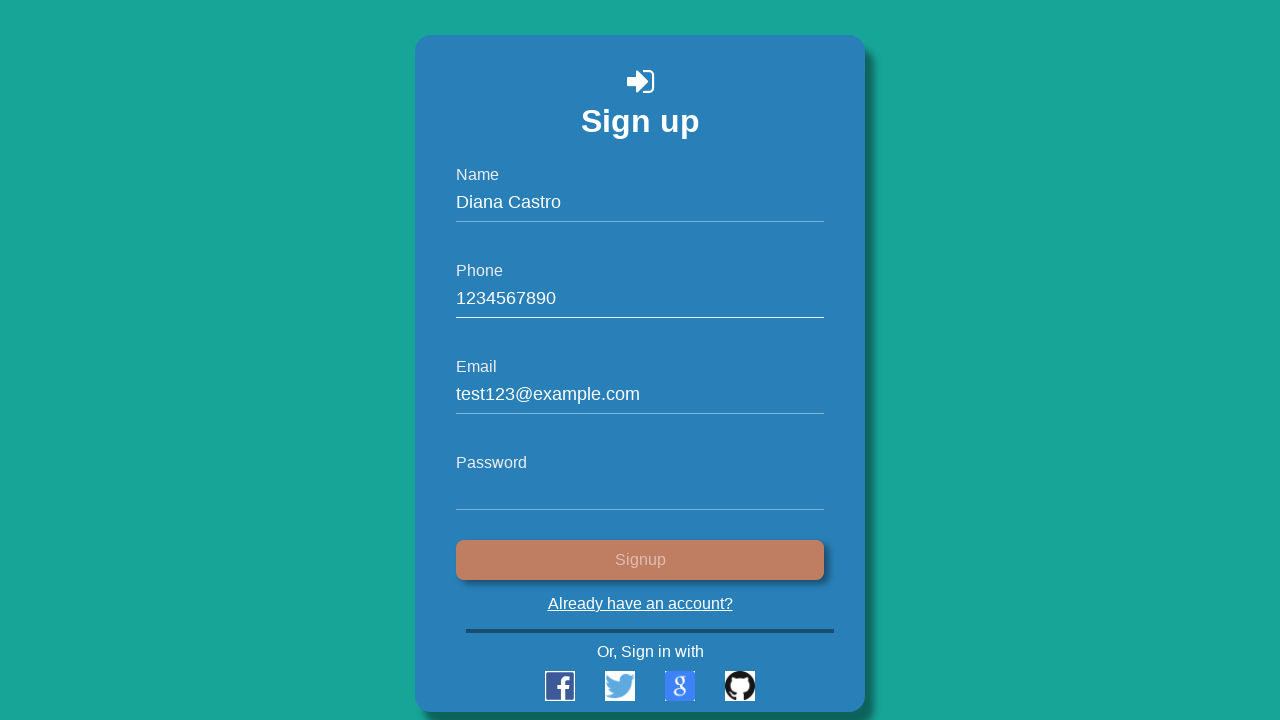

Filled password field with 'testpass123' on #password
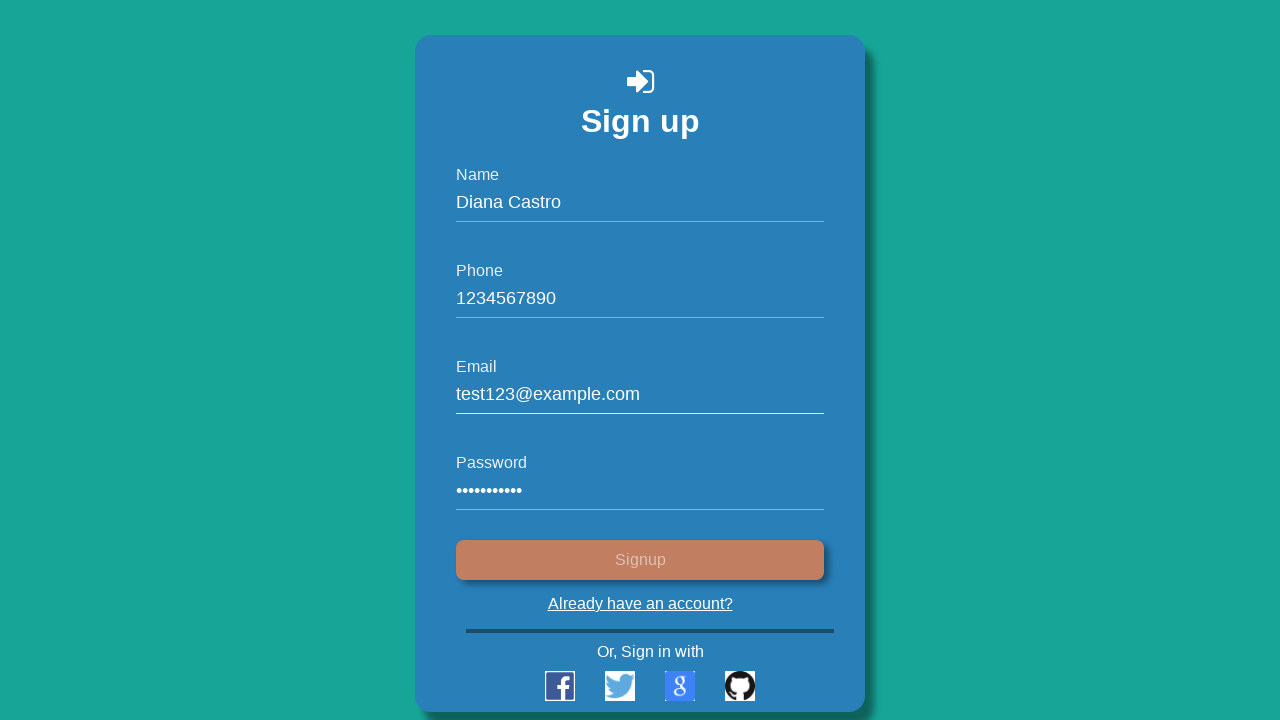

Clicked Signup button to submit registration form at (640, 560) on button:has-text('Signup')
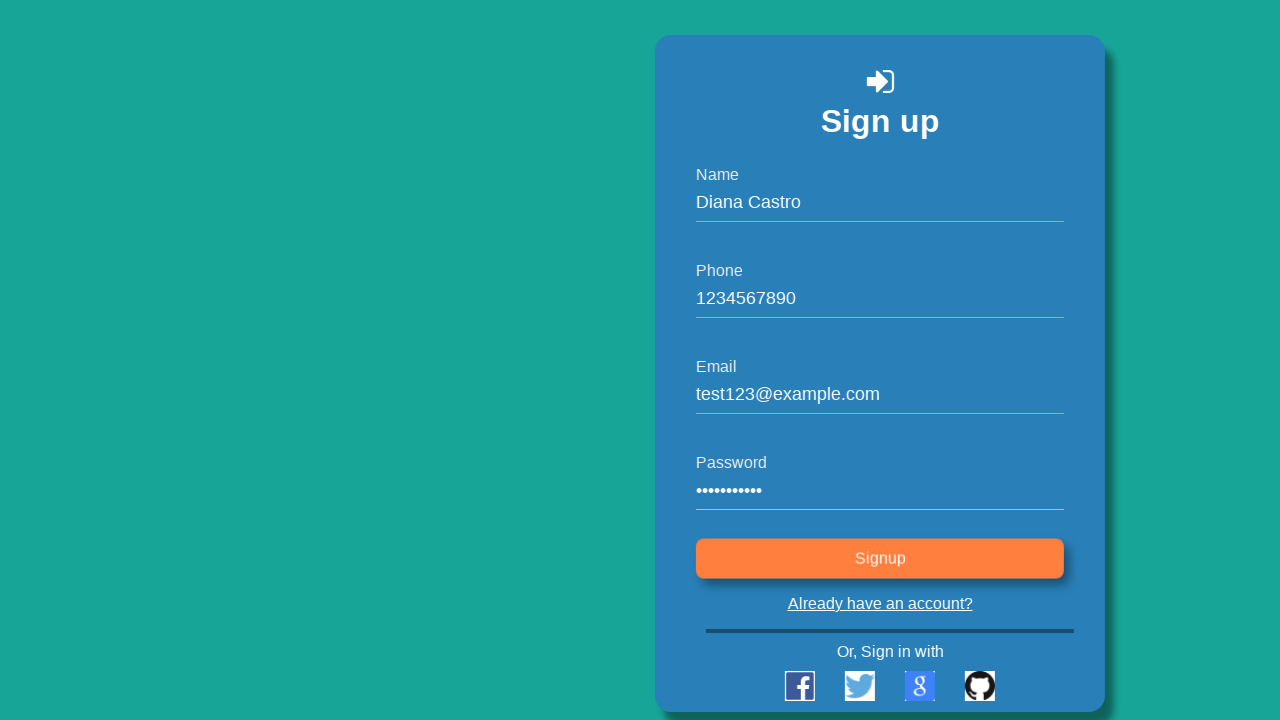

Successfully navigated to login page after registration
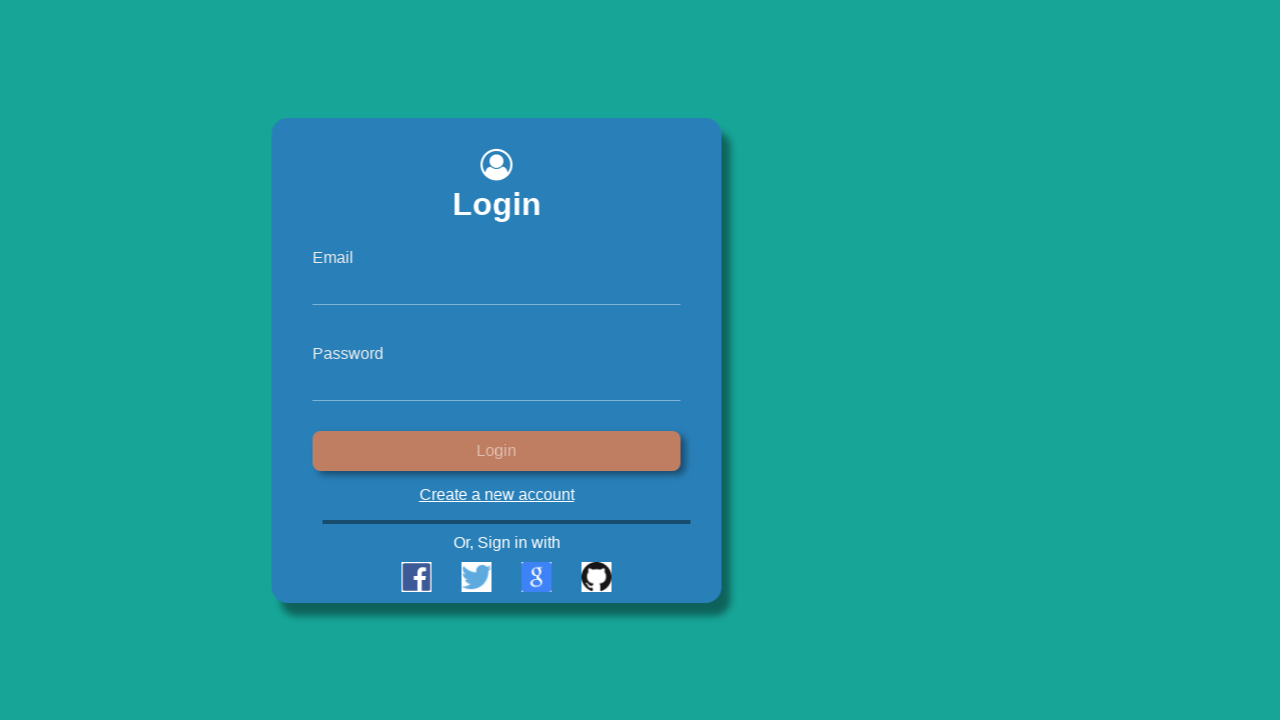

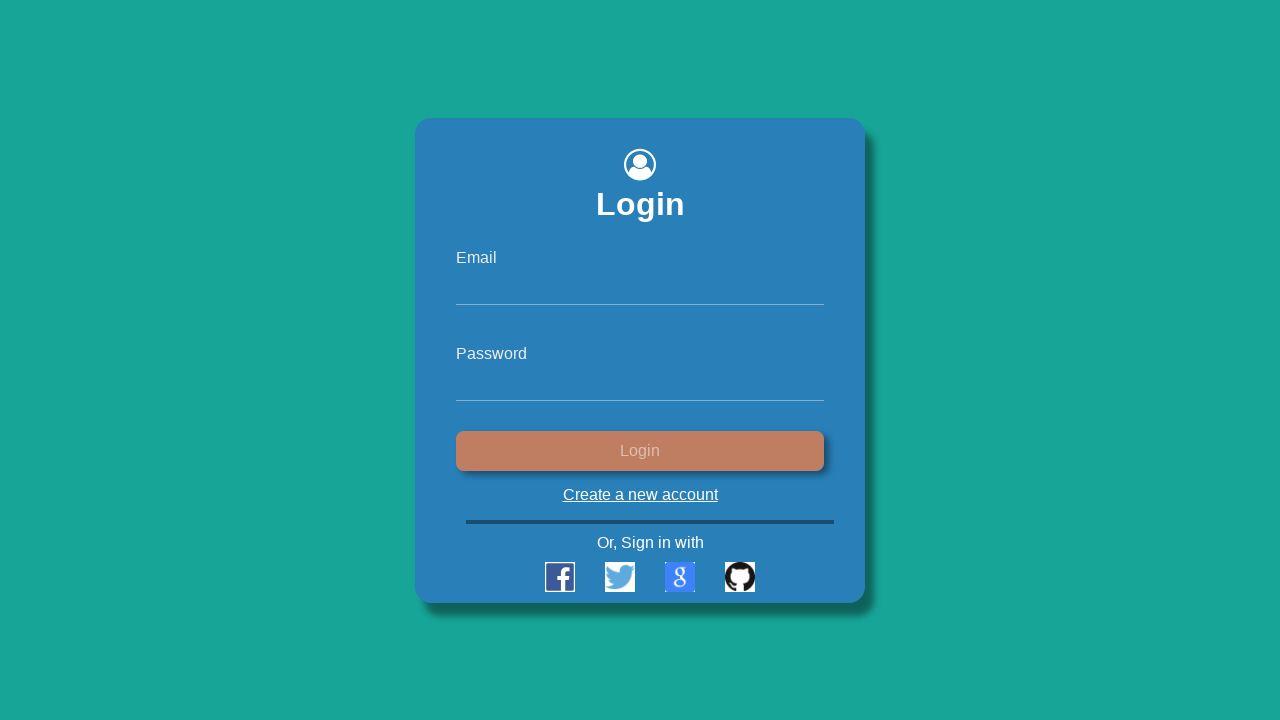